Tests the search functionality by entering "phone" in the search box, submitting the search, and verifying that search results are returned.

Starting URL: https://www.testotomasyonu.com

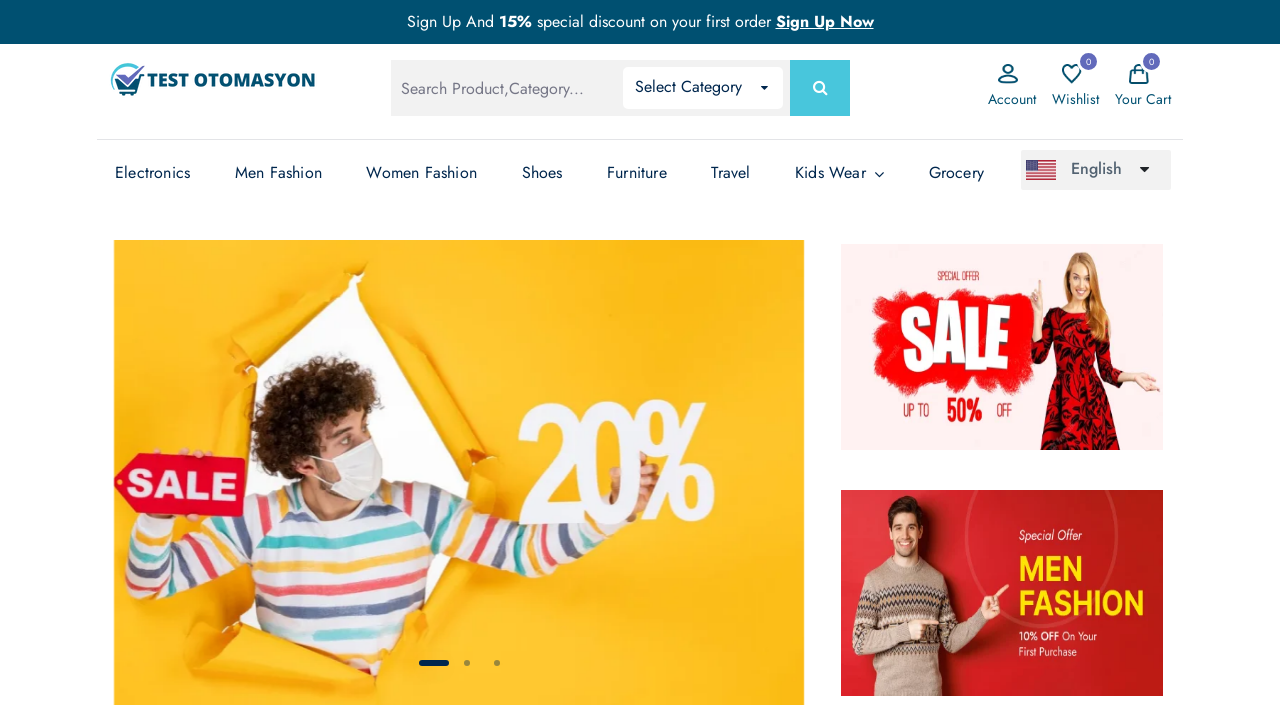

Filled search box with 'phone' on #global-search
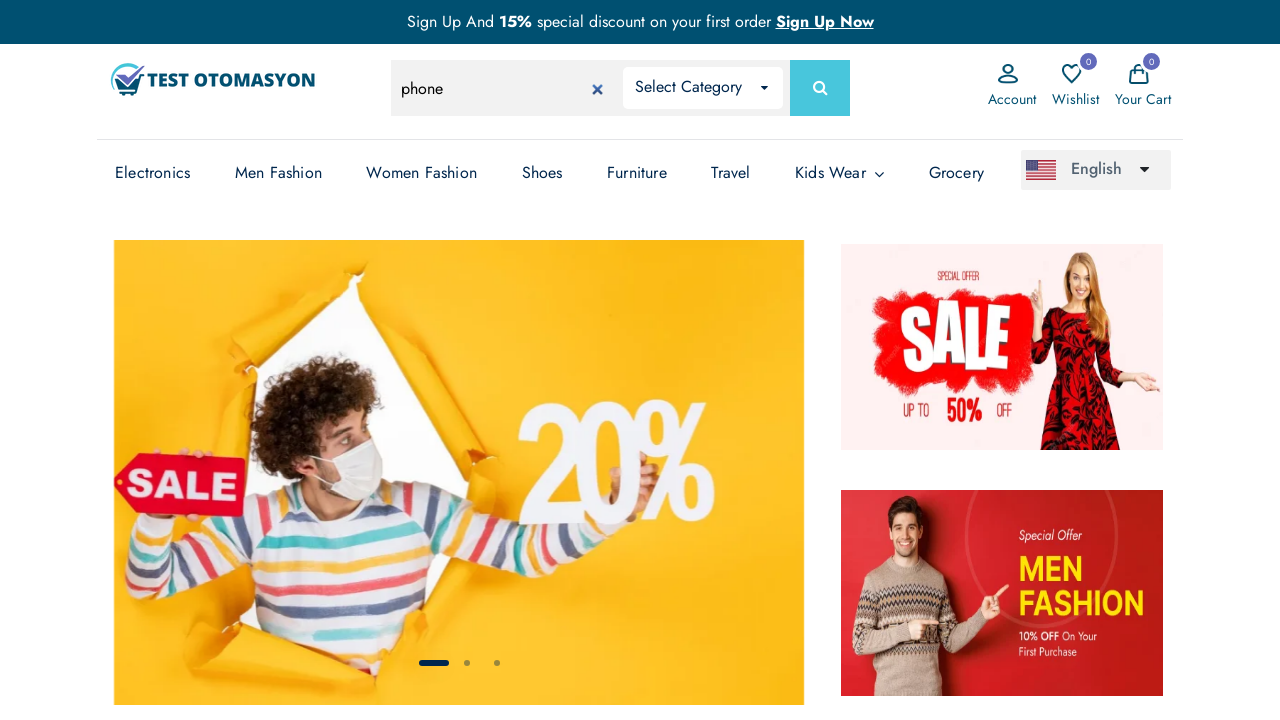

Pressed Enter to submit search on #global-search
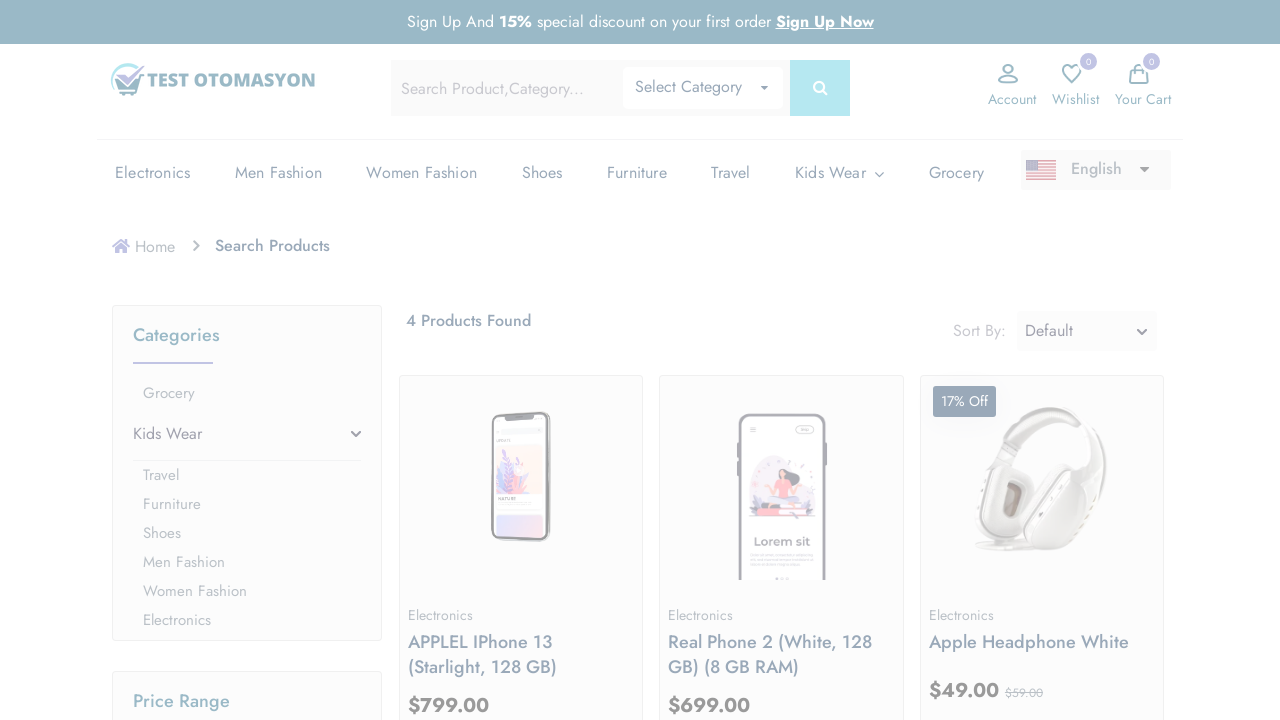

Search results loaded - product count text appeared
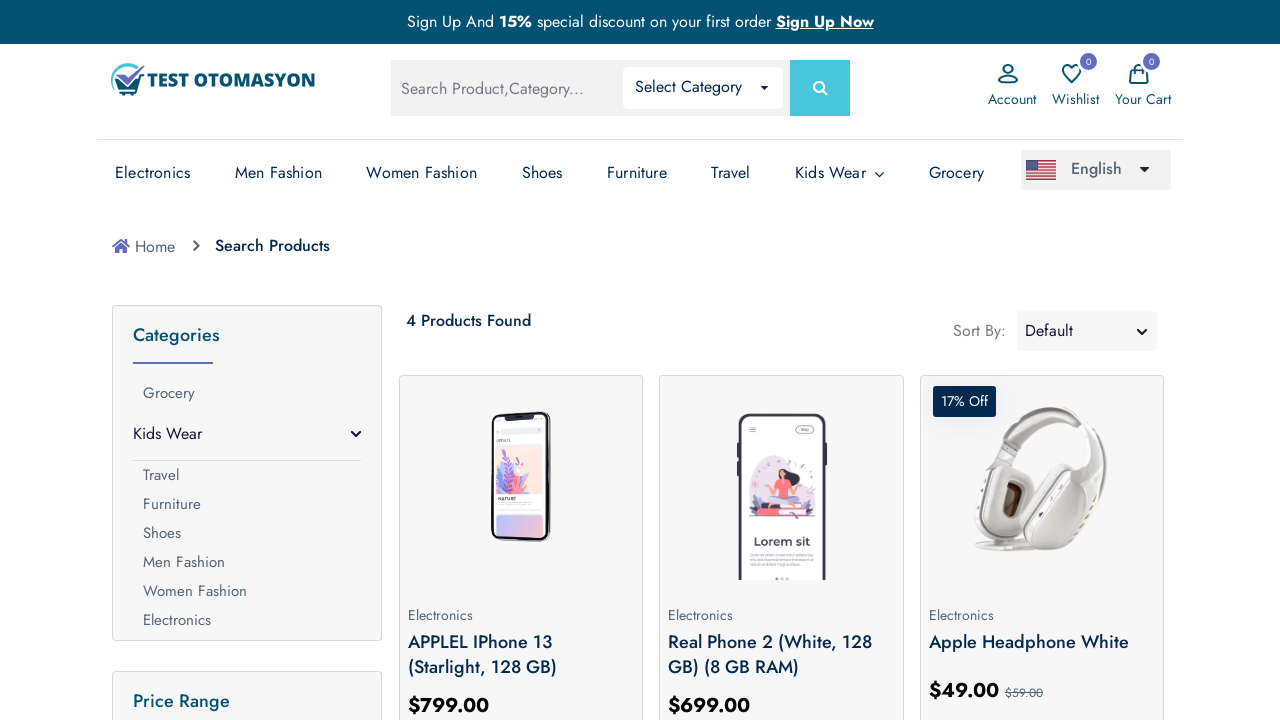

Located product count text element
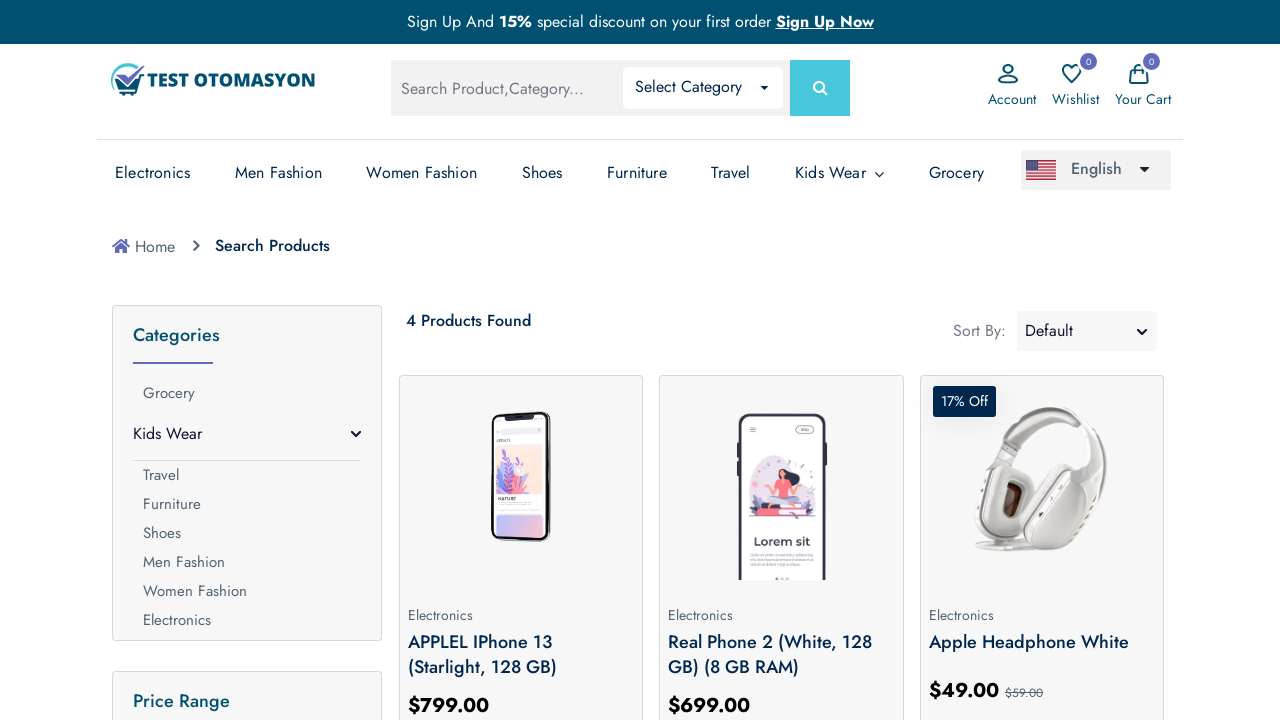

Retrieved product count text content
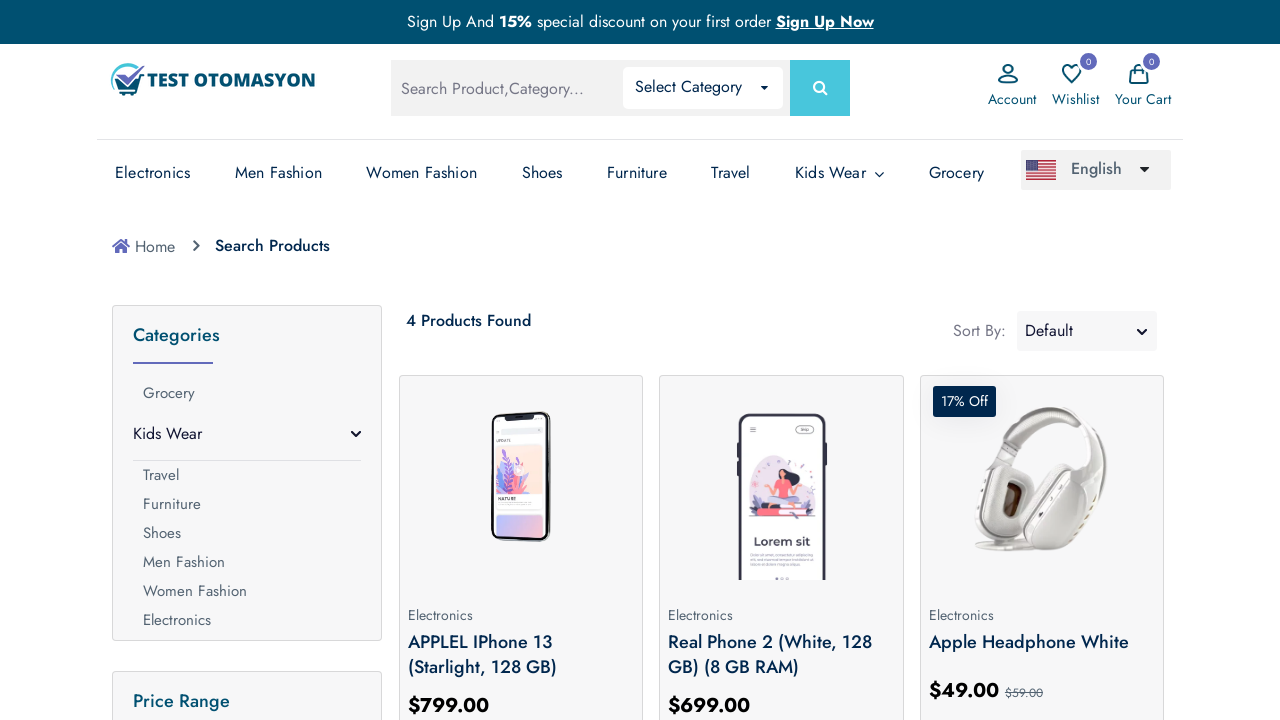

Extracted number of search results: 4
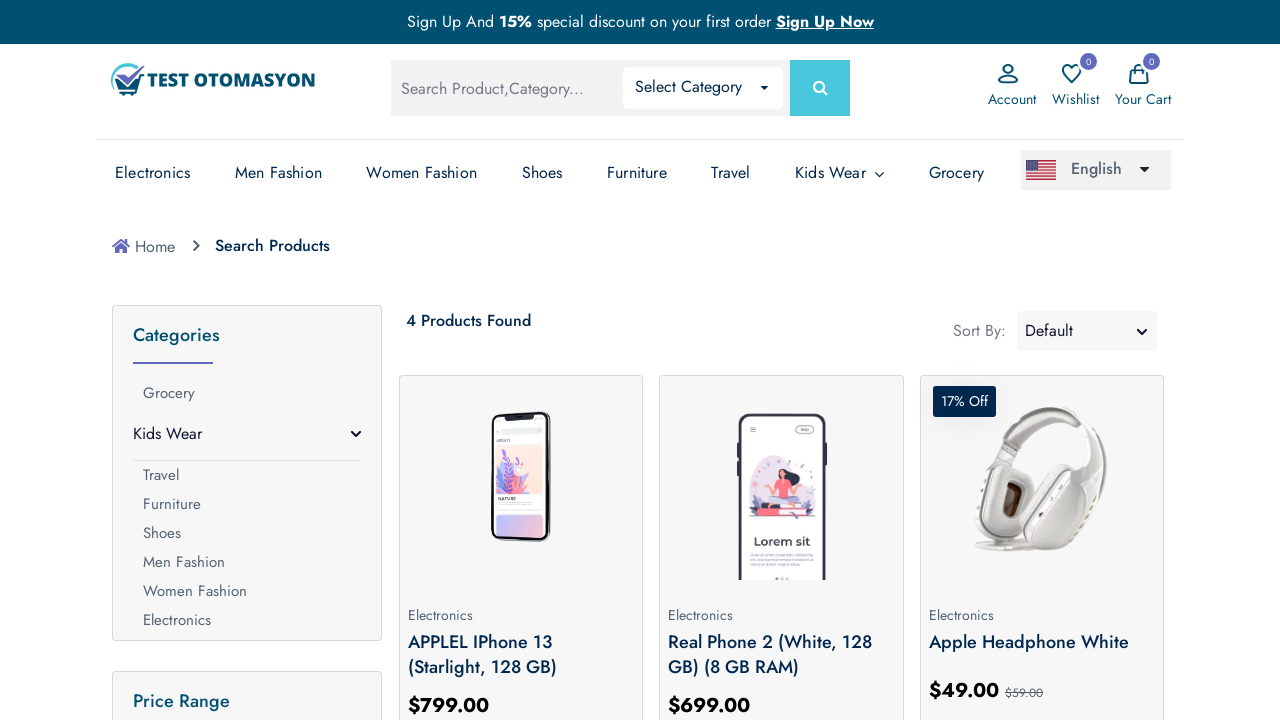

Verified search returned 4 results (> 0)
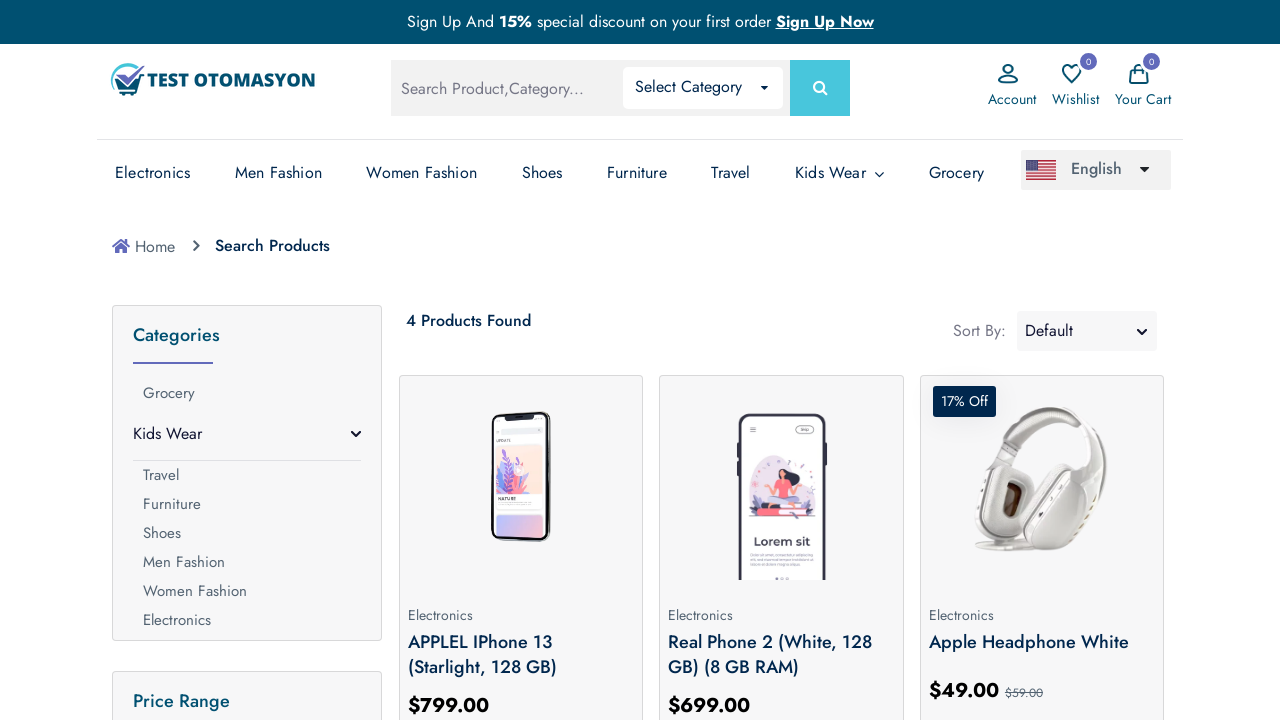

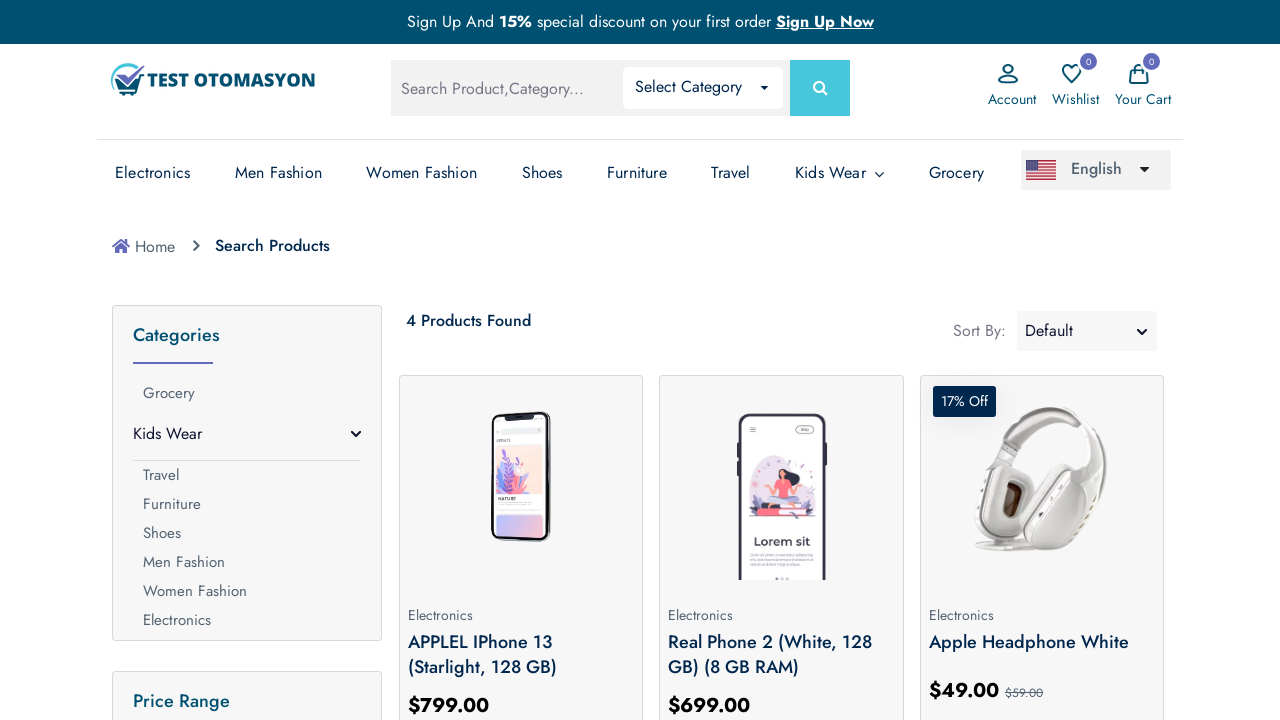